Tests that invalid login credentials display an error message on the login page

Starting URL: https://www.saucedemo.com/

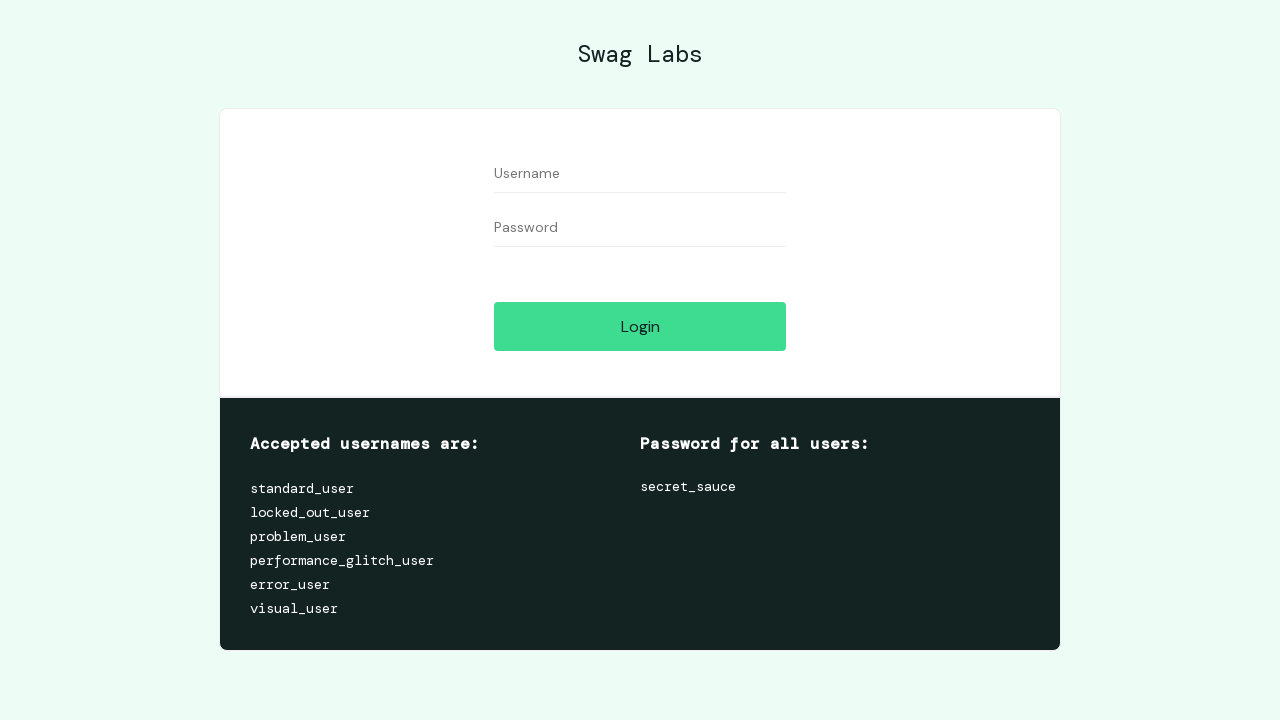

Filled username field with invalid credentials 'invalid_user' on [data-test="username"]
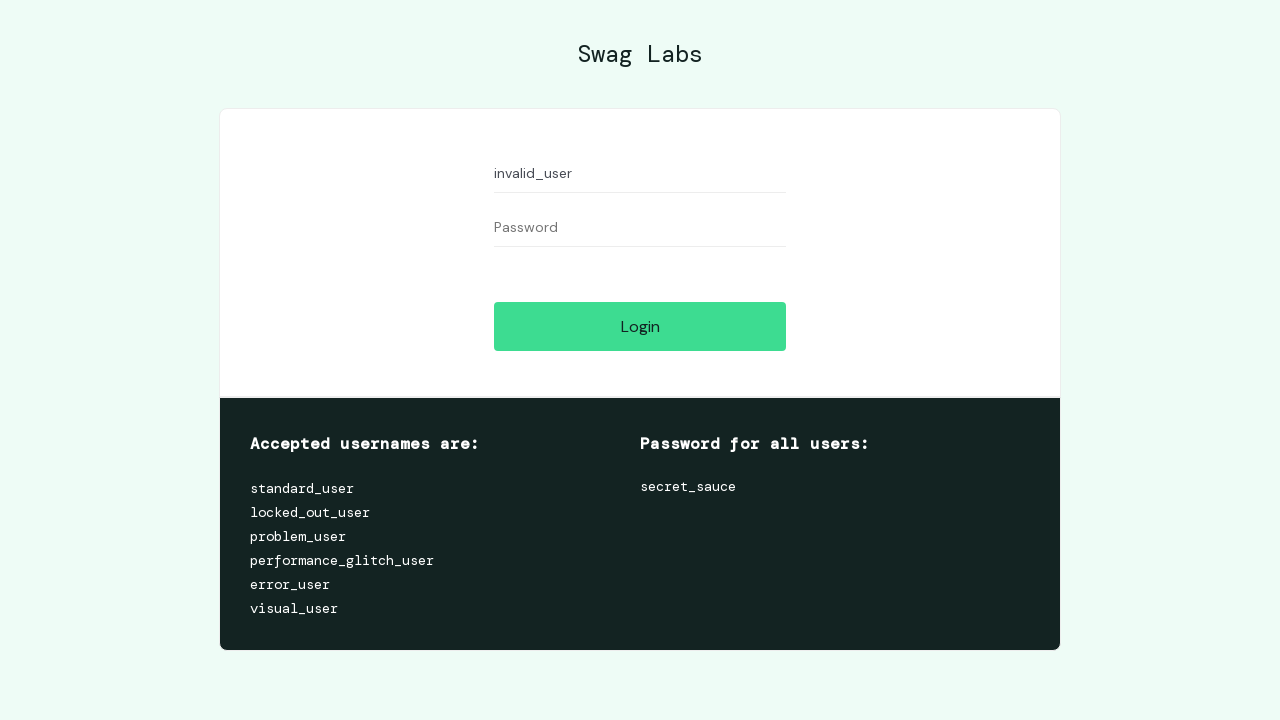

Filled password field with invalid credentials 'invalid_pass' on [data-test="password"]
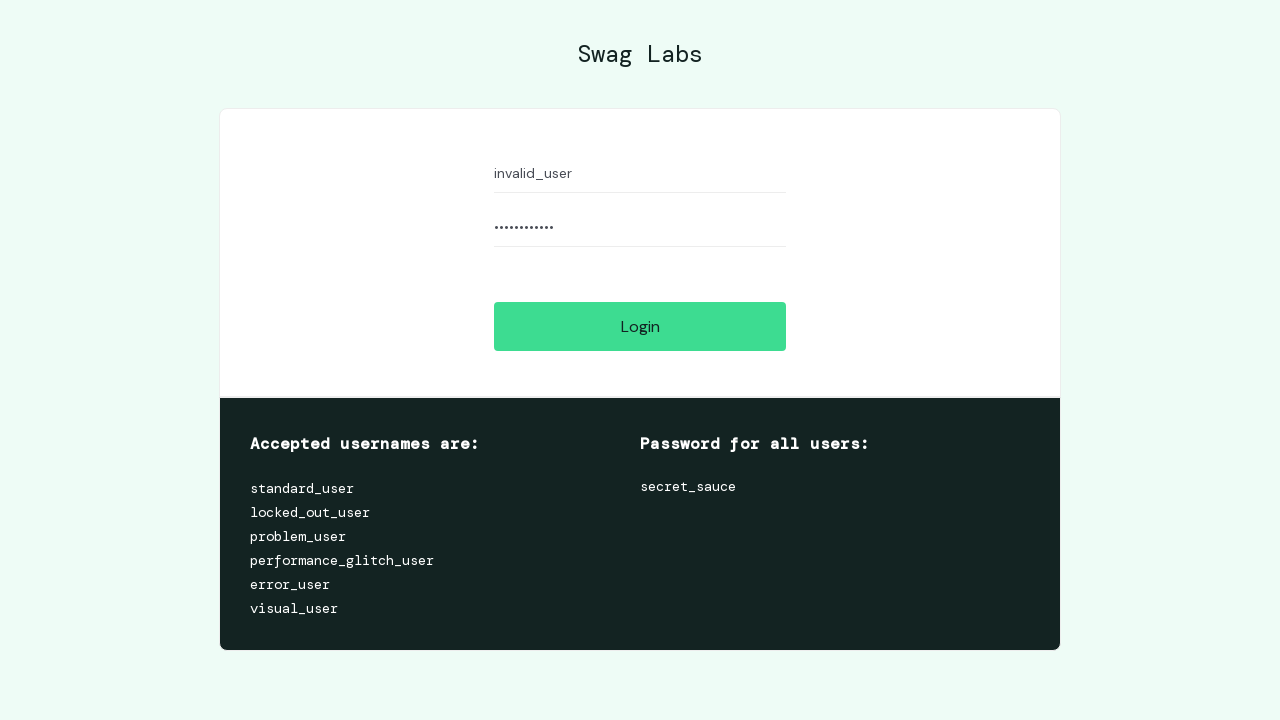

Clicked login button with invalid credentials at (640, 326) on [data-test="login-button"]
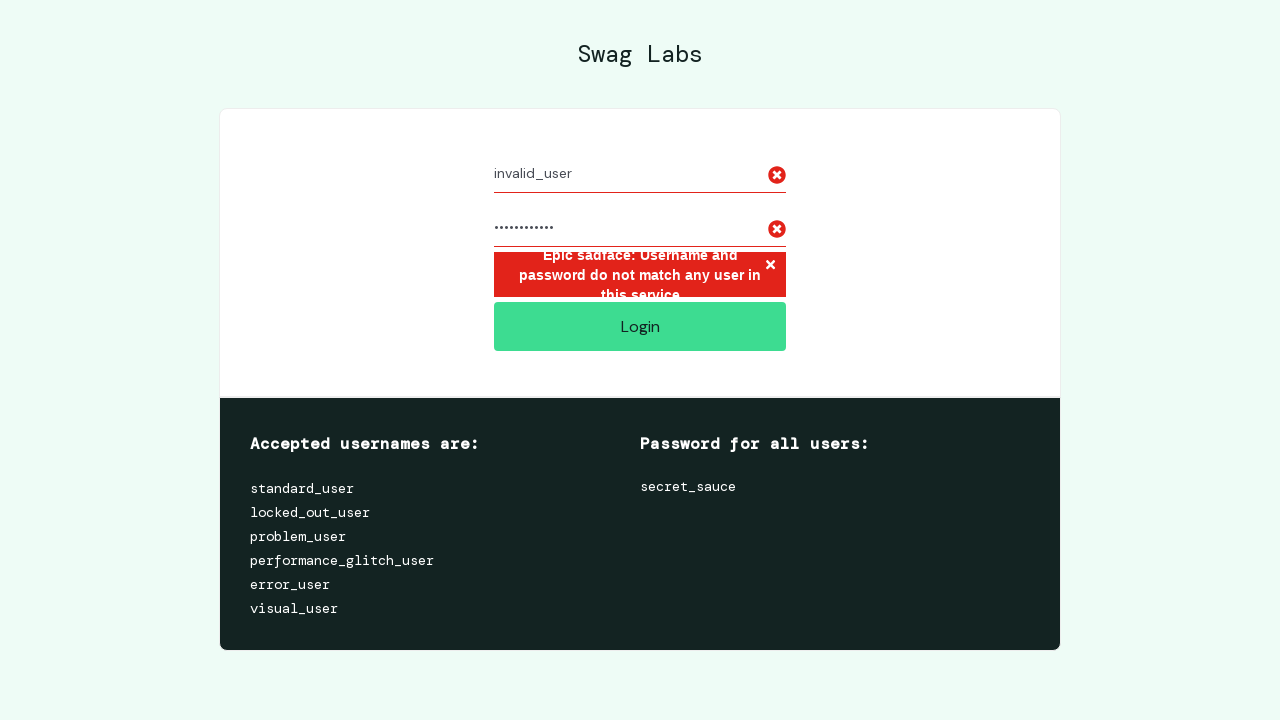

Error message displayed on login page as expected
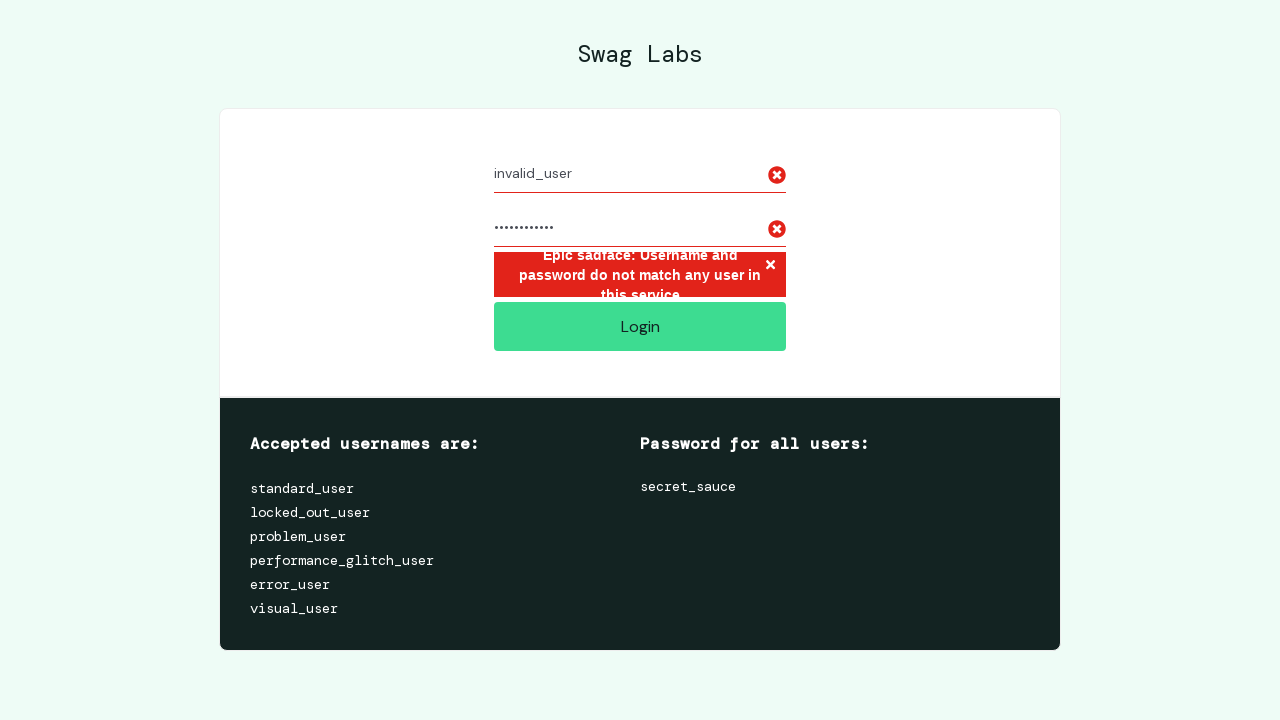

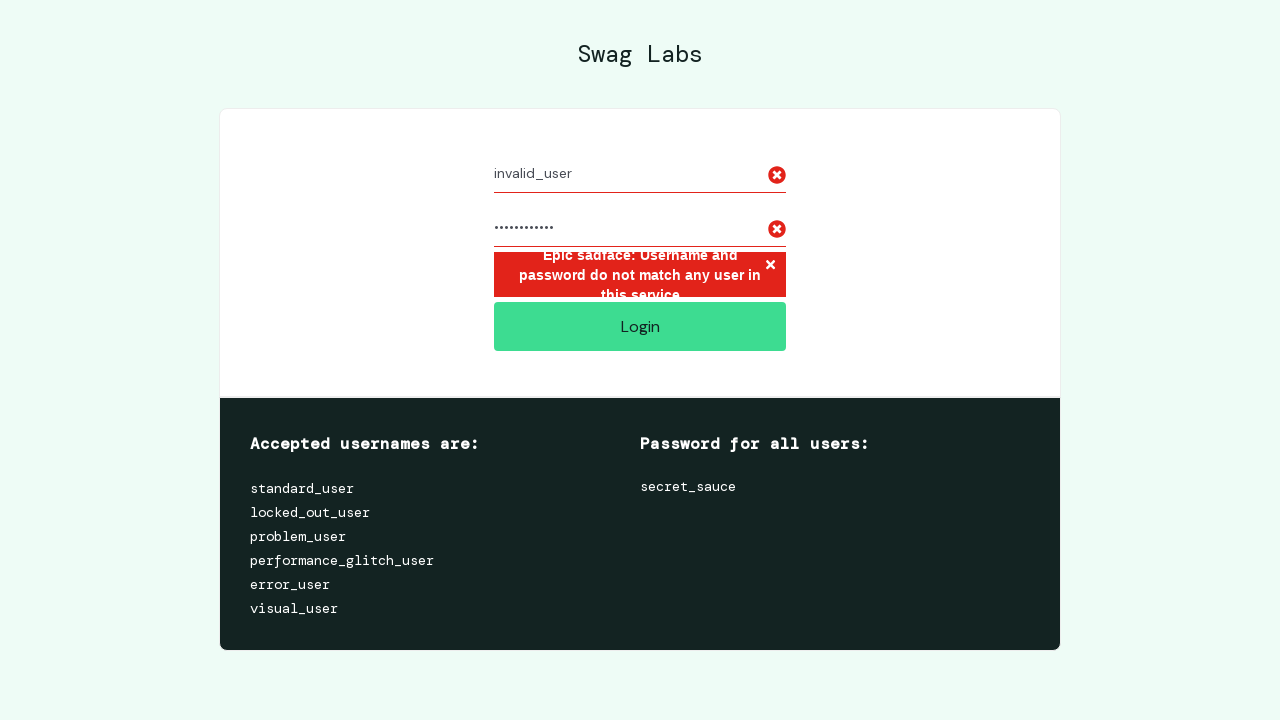